Tests drag and drop functionality within an iframe on the jQuery UI demo page, then switches back to main content to verify page title

Starting URL: https://jqueryui.com/droppable/

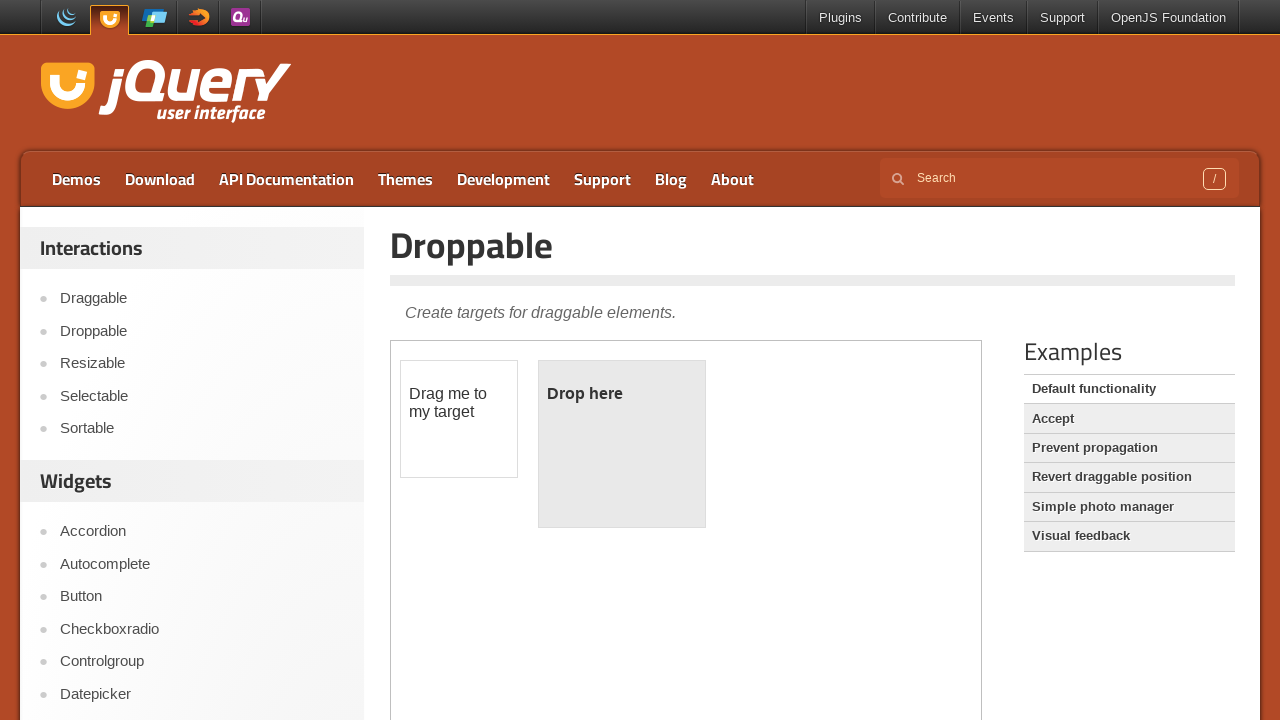

Located the demo iframe
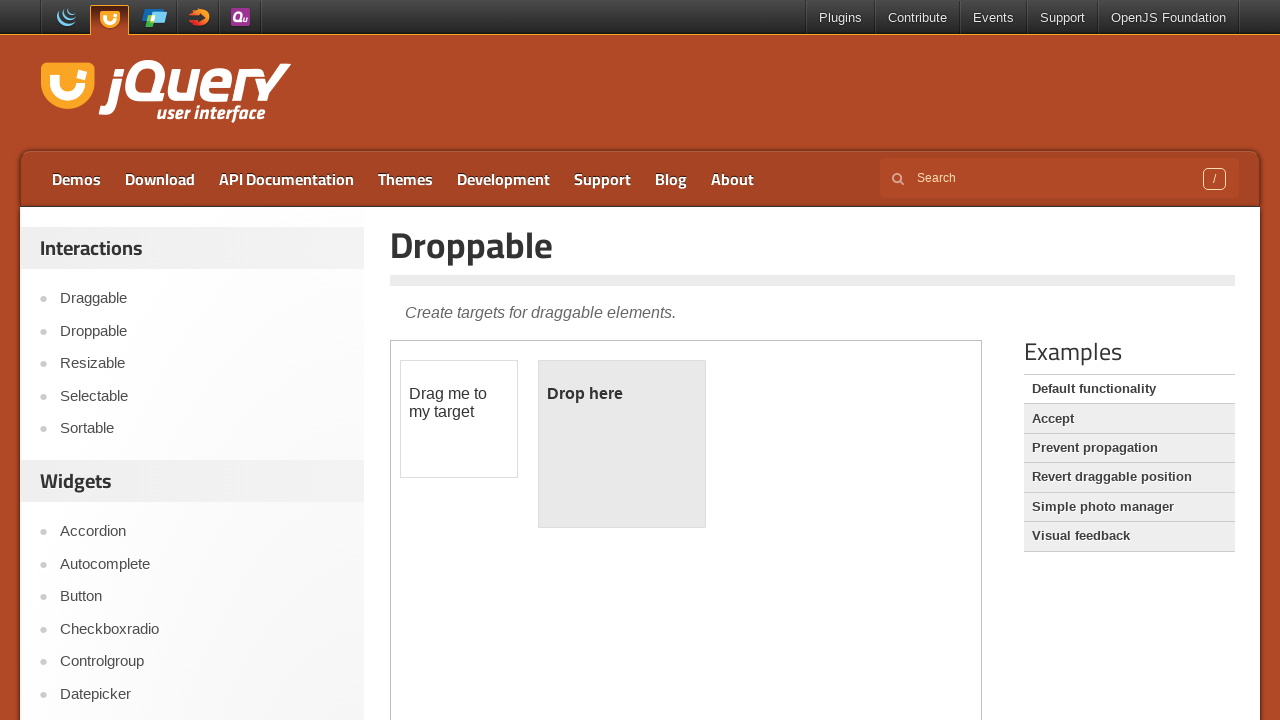

Located the draggable element within the iframe
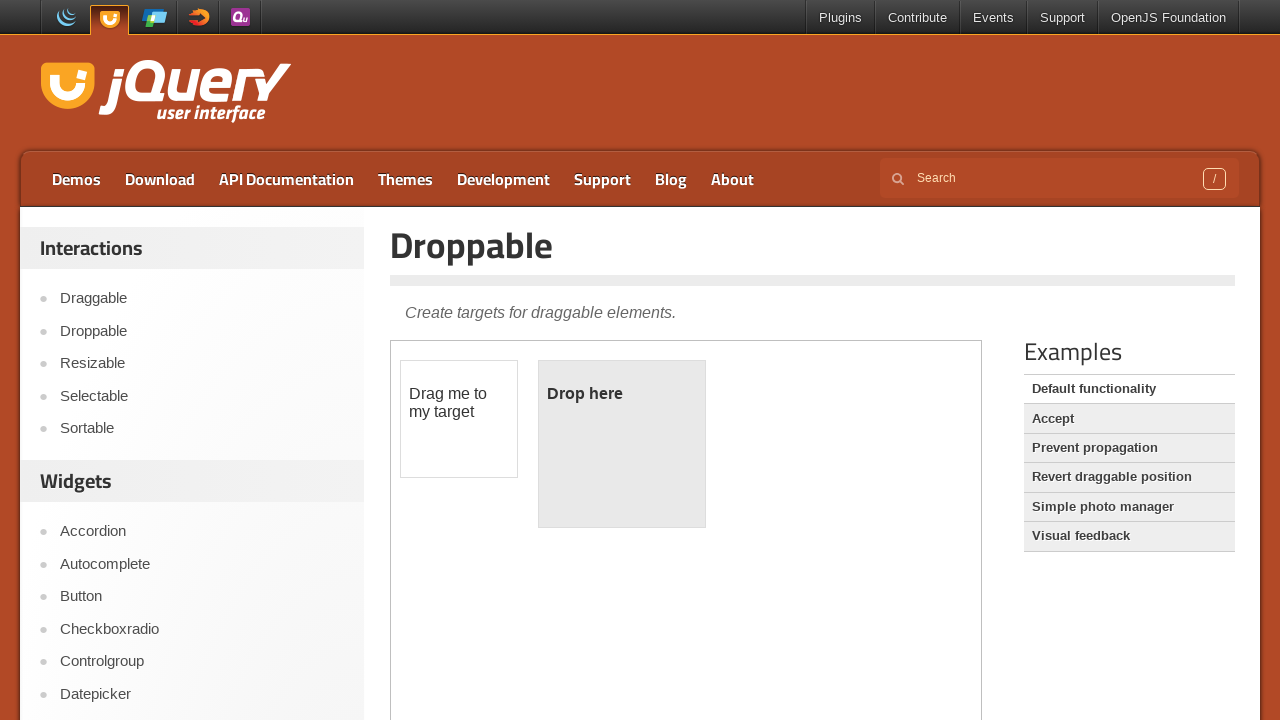

Located the droppable element within the iframe
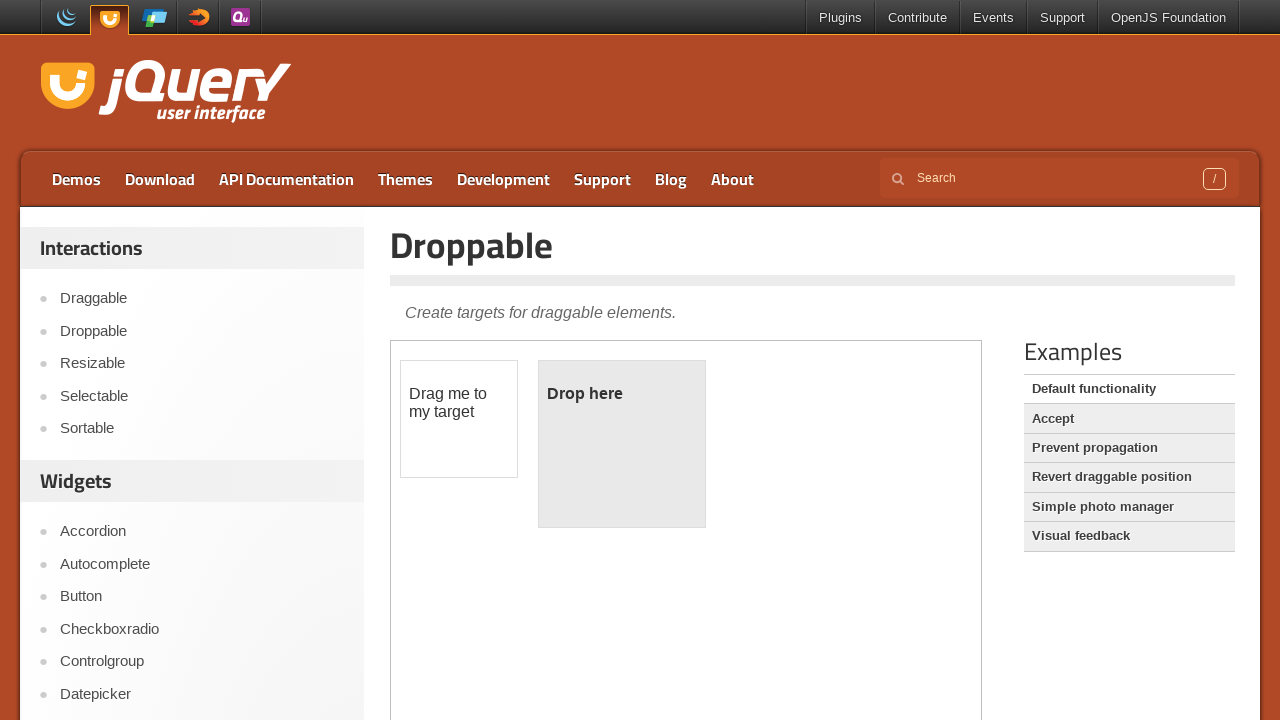

Dragged the draggable element onto the droppable element at (622, 444)
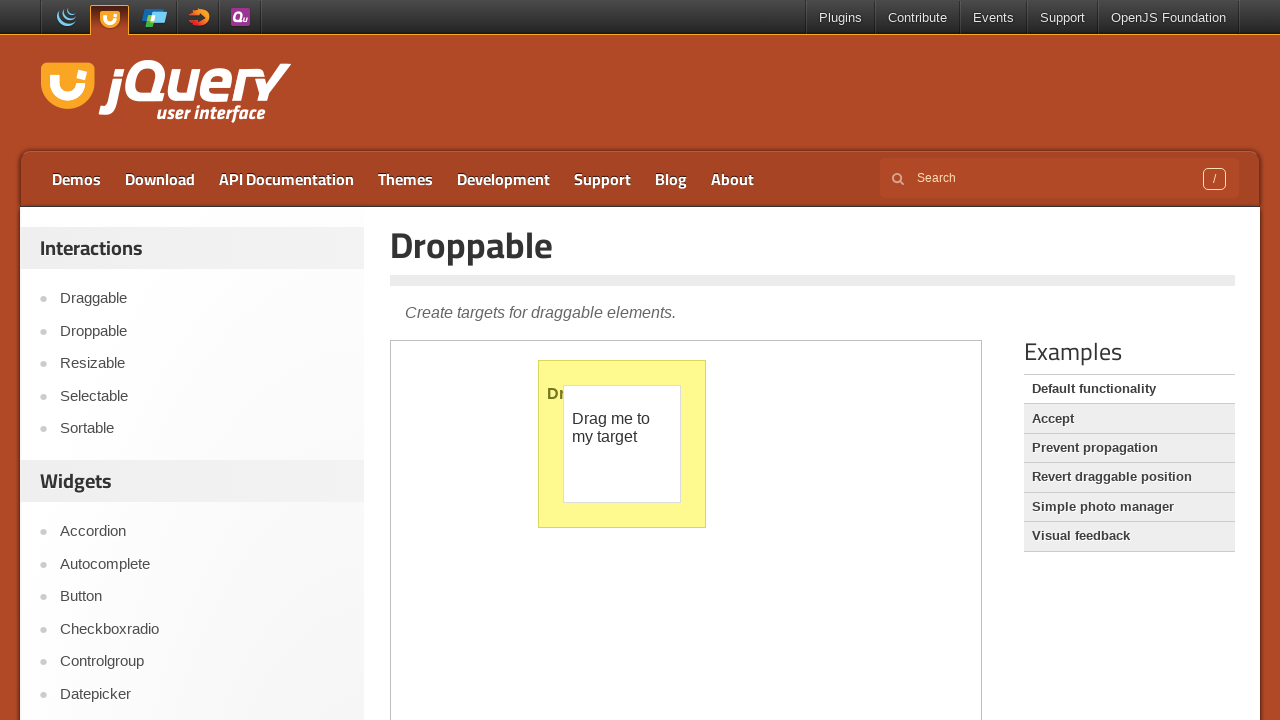

Retrieved the entry title from main page content
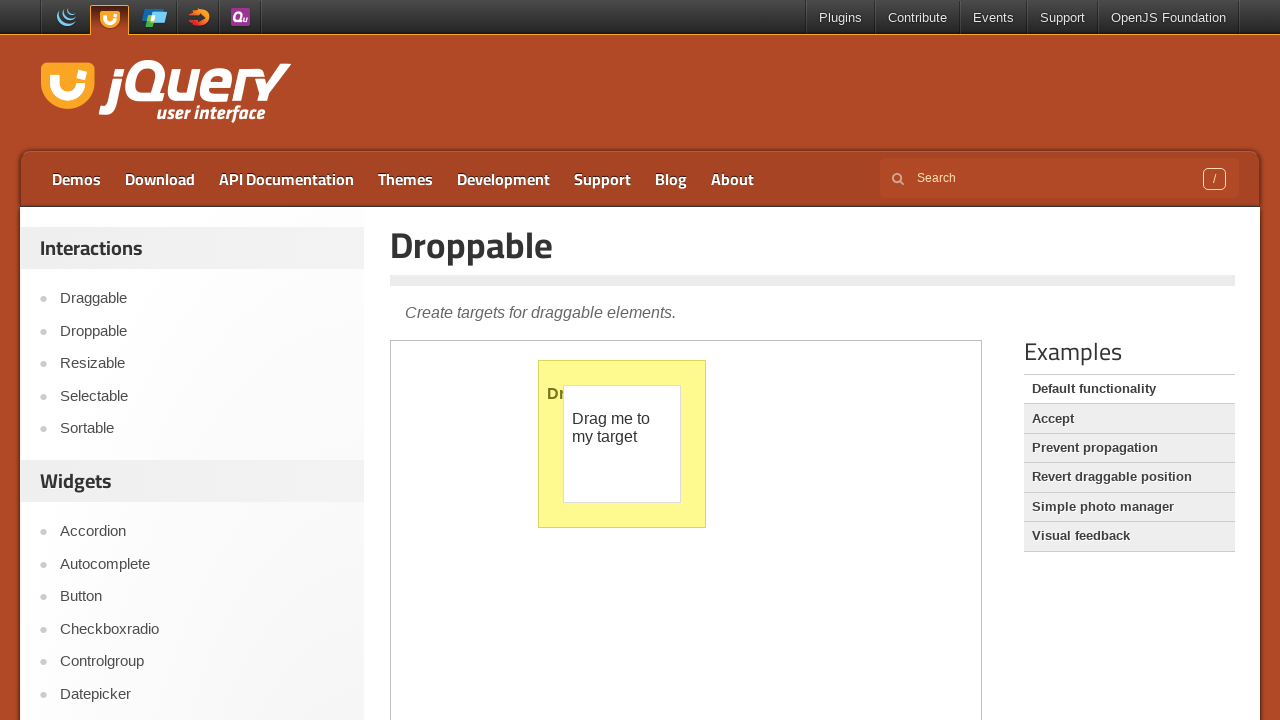

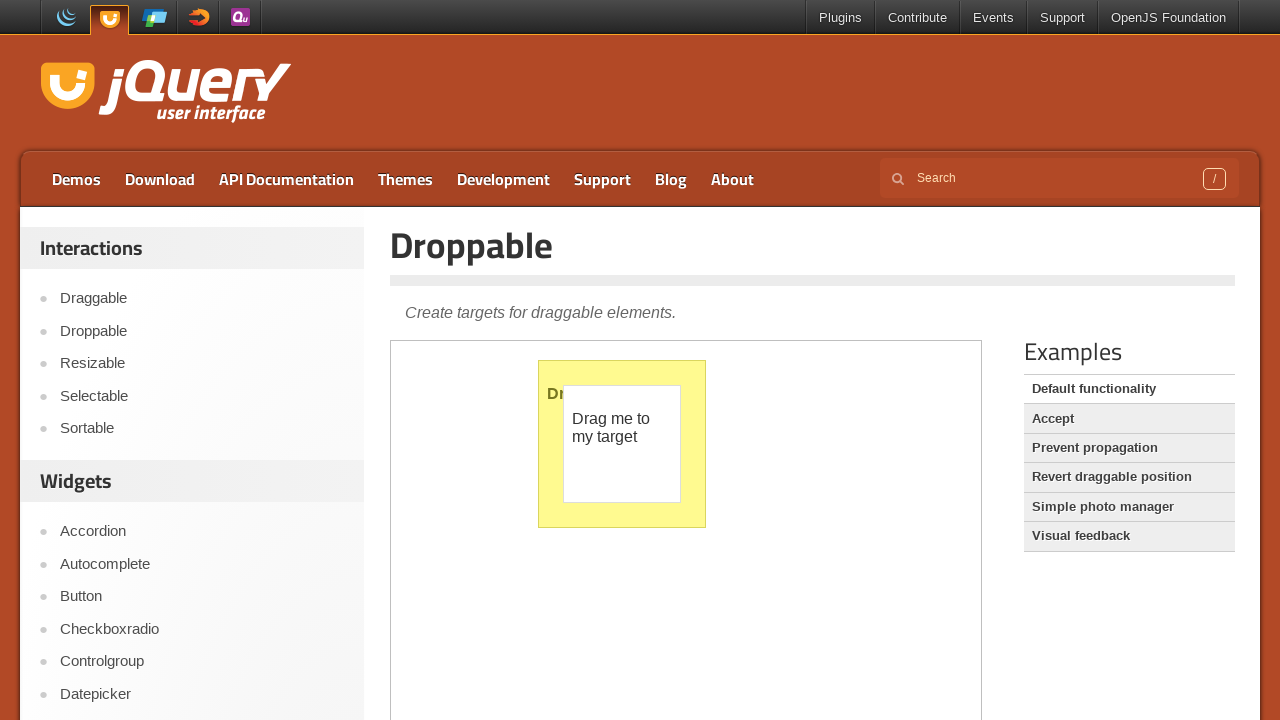